Navigates to TechPro Education website and takes a timestamped screenshot

Starting URL: https://techproeducation.com

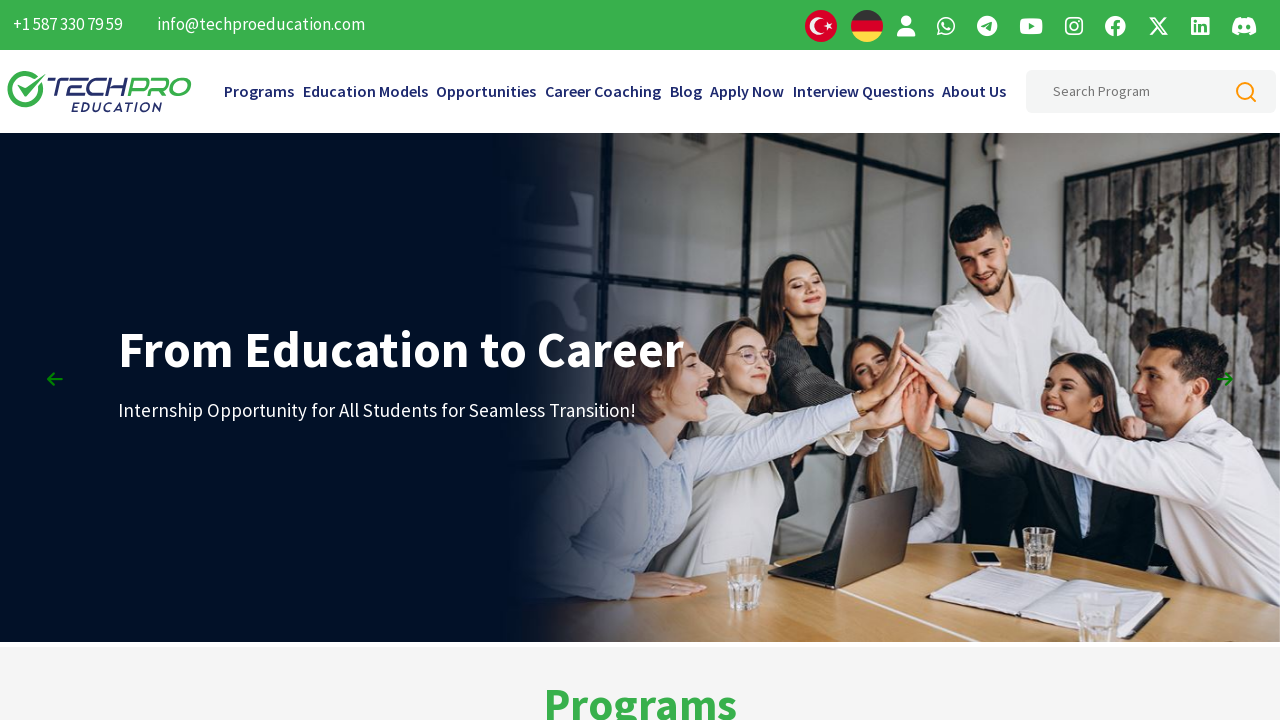

Waited for page to reach networkidle load state
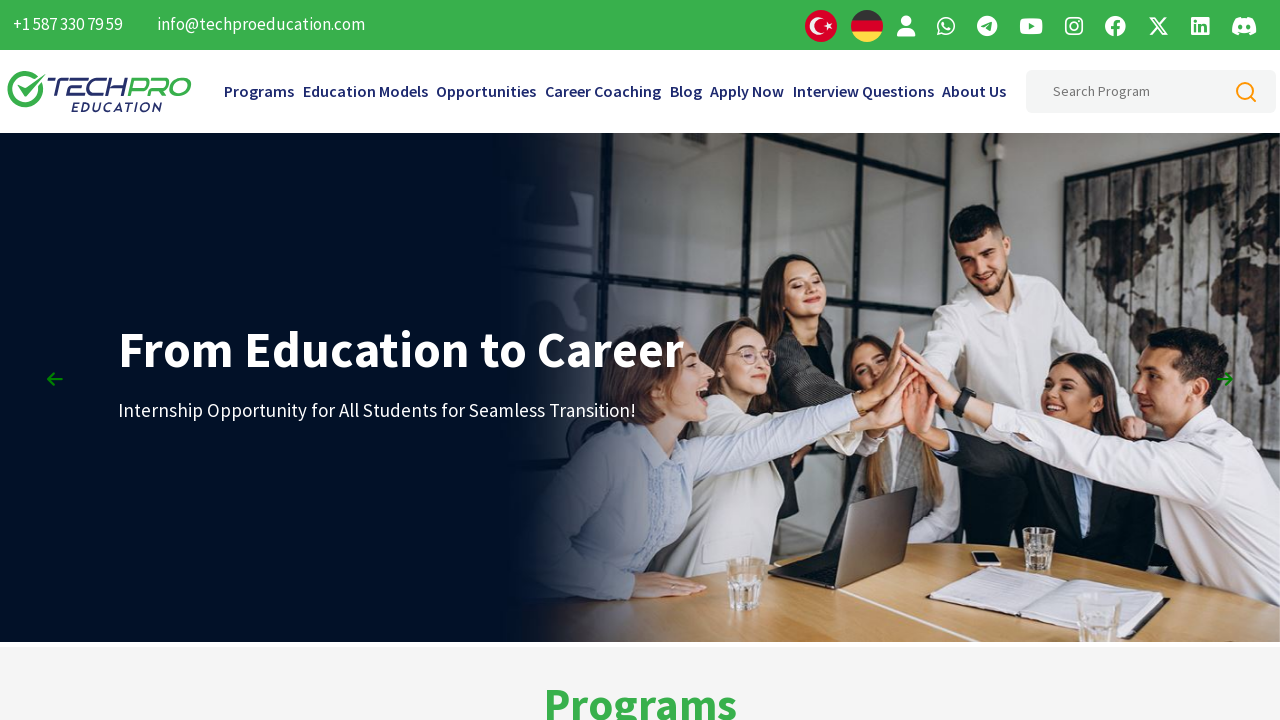

Waited 1 second for page to fully render
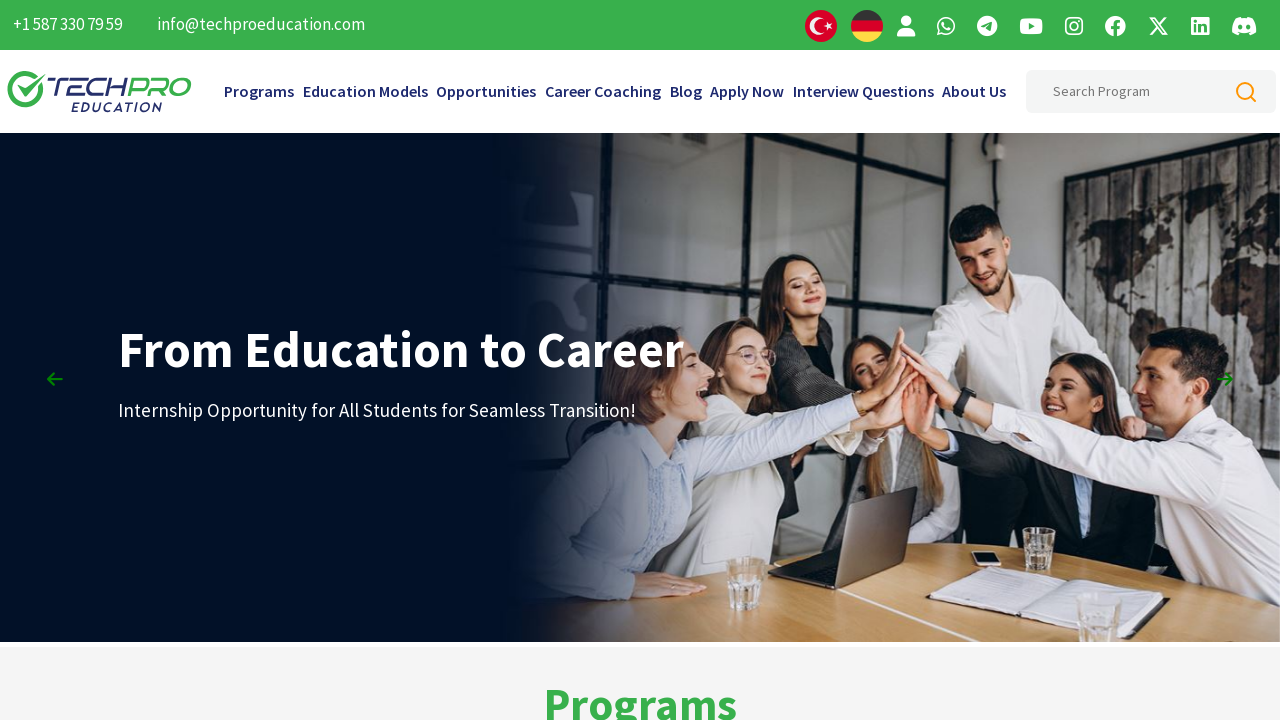

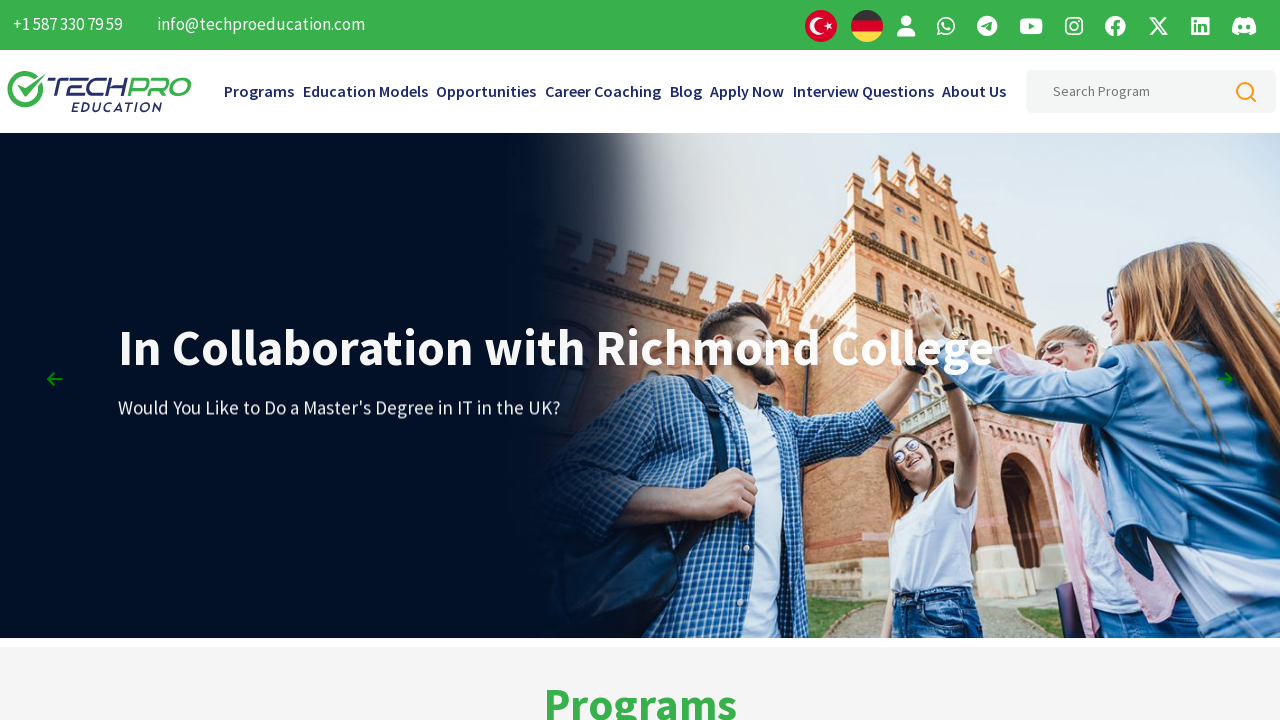